Tests basic browser navigation functionality by navigating to Gmail, then using back, forward, and refresh browser controls

Starting URL: http://www.gmail.com

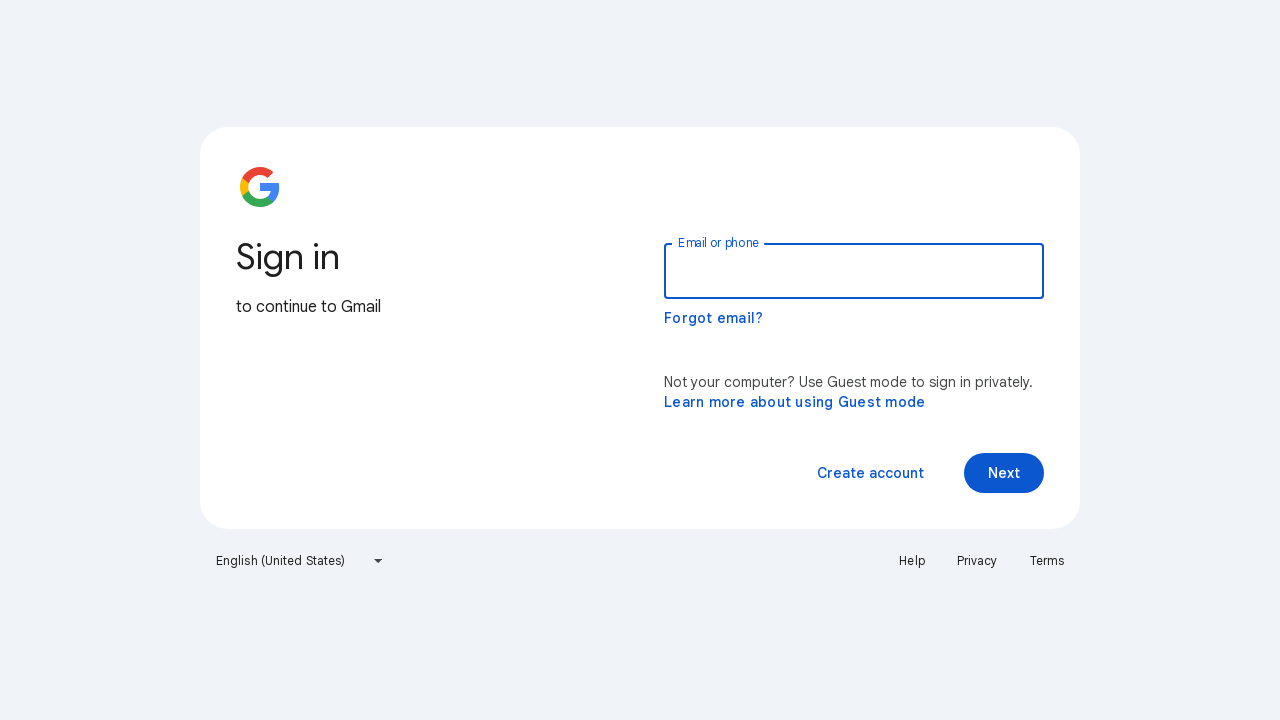

Navigated back in browser history
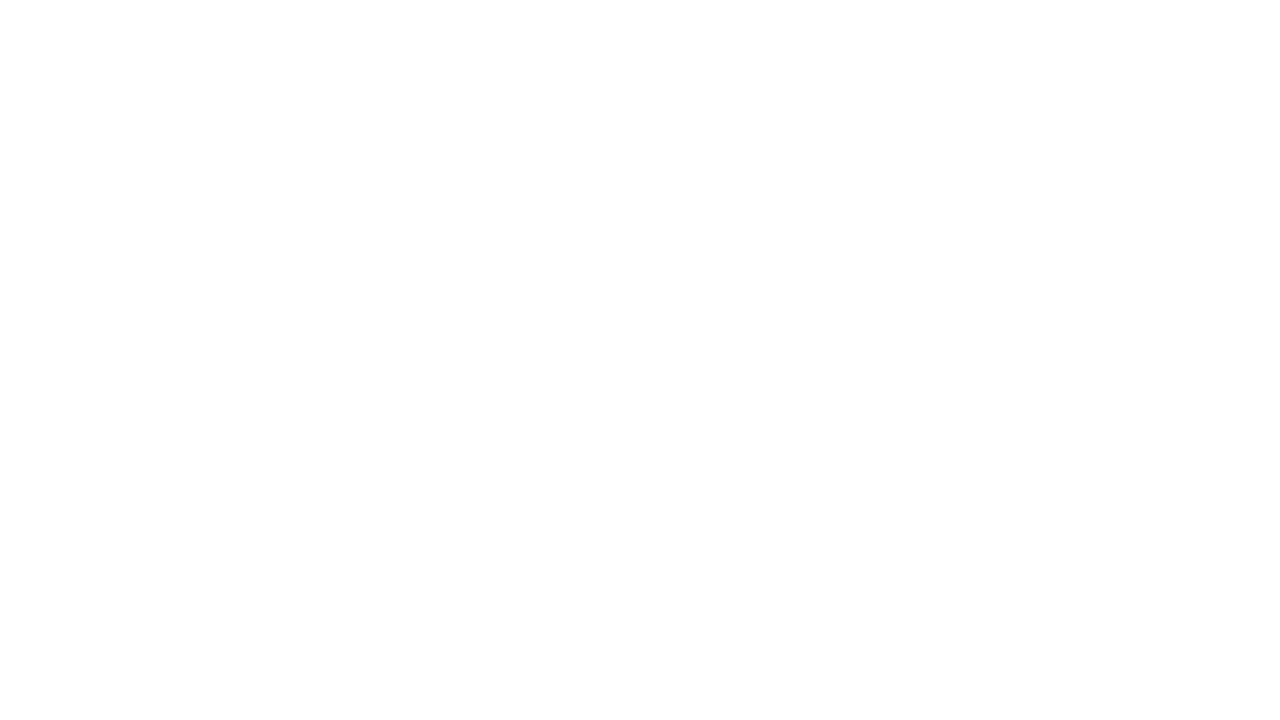

Navigated forward in browser history
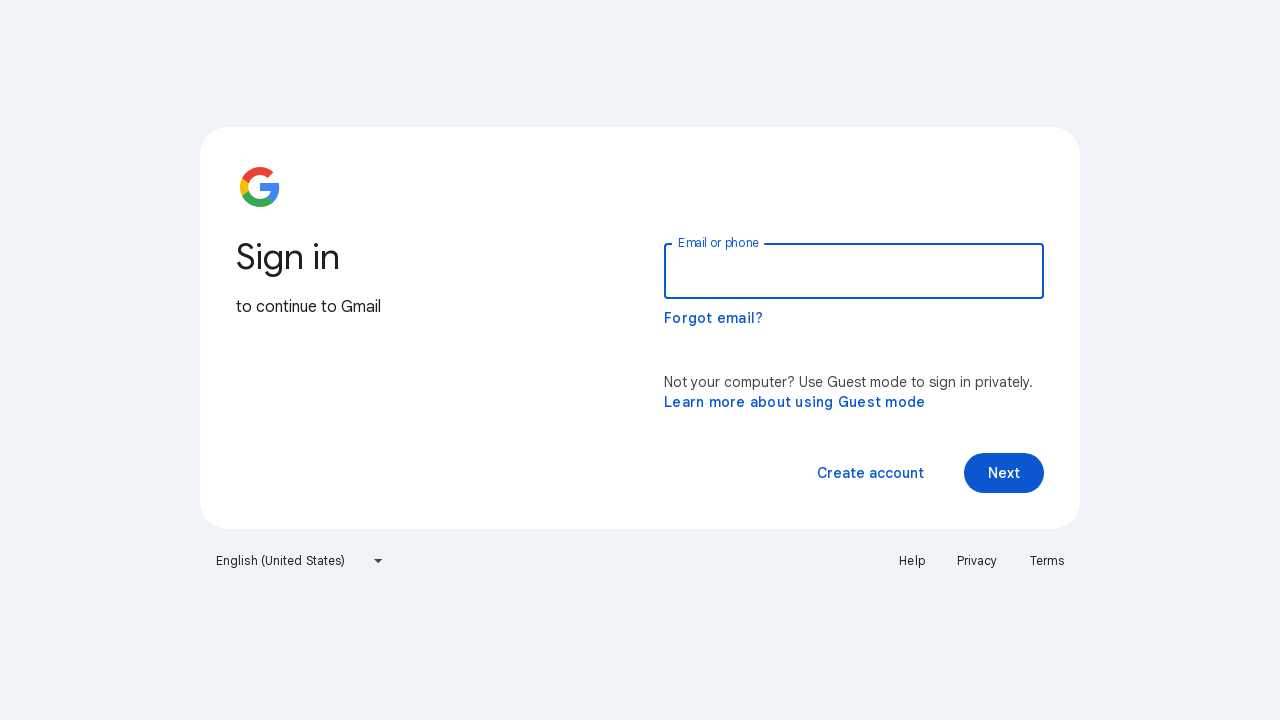

Refreshed the current page
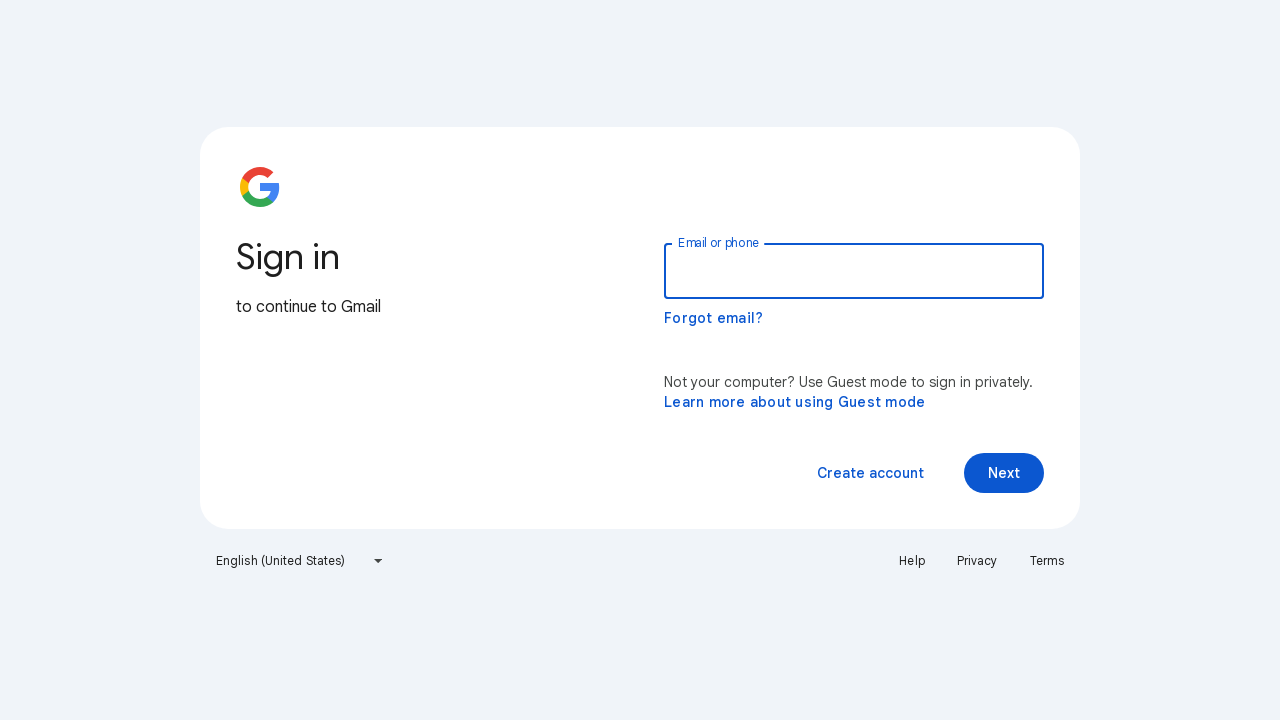

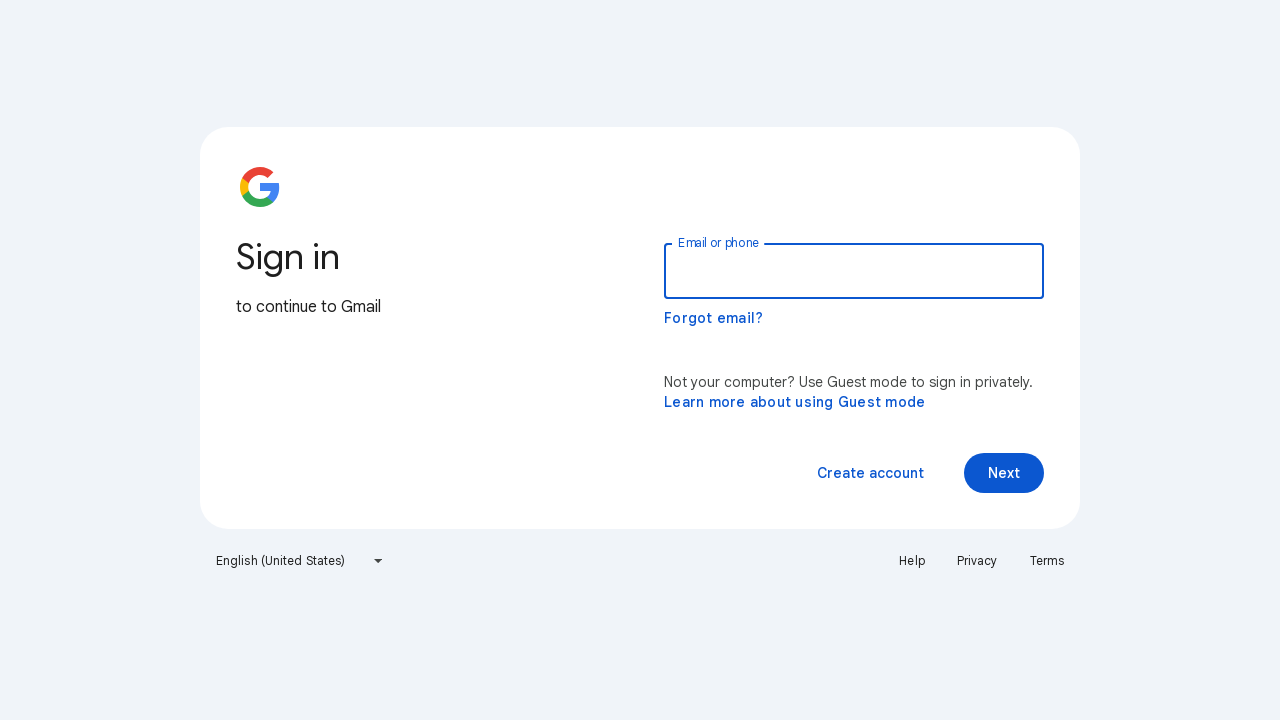